Solves a simple math problem by reading two numbers from the page, calculating their sum, and selecting the answer from a dropdown menu

Starting URL: http://suninjuly.github.io/selects1.html

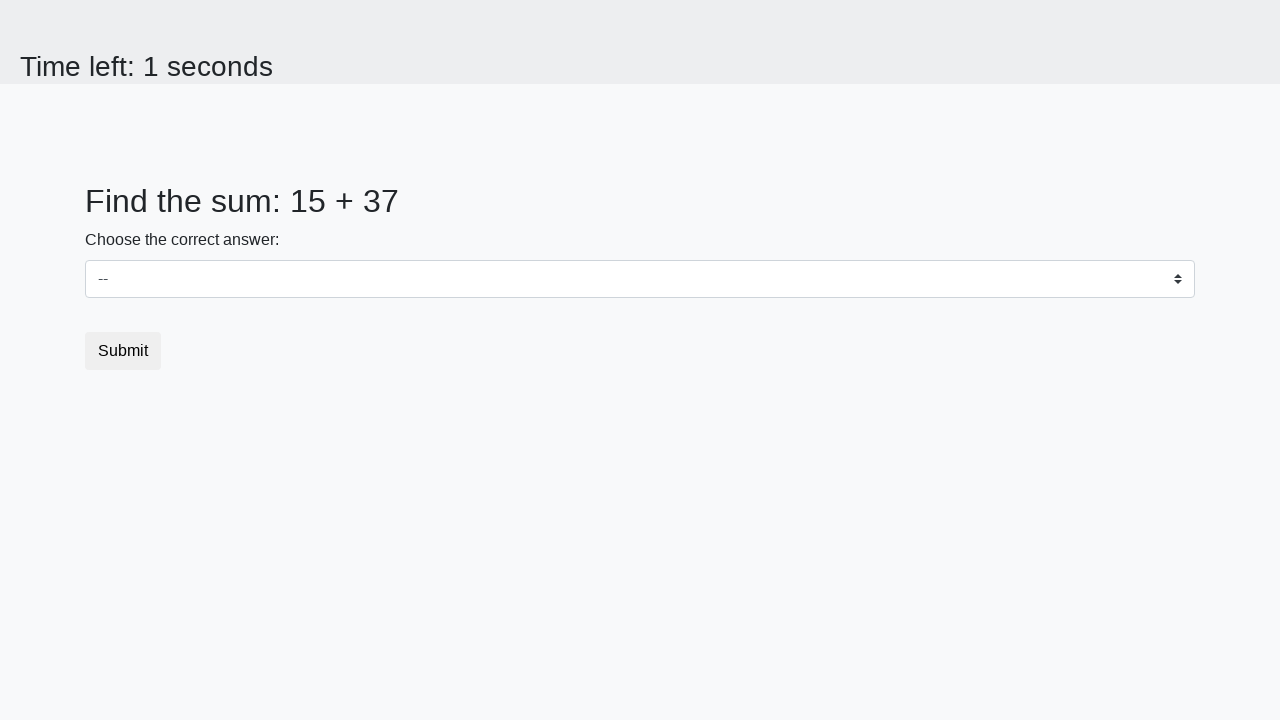

Read first number from page element #num1
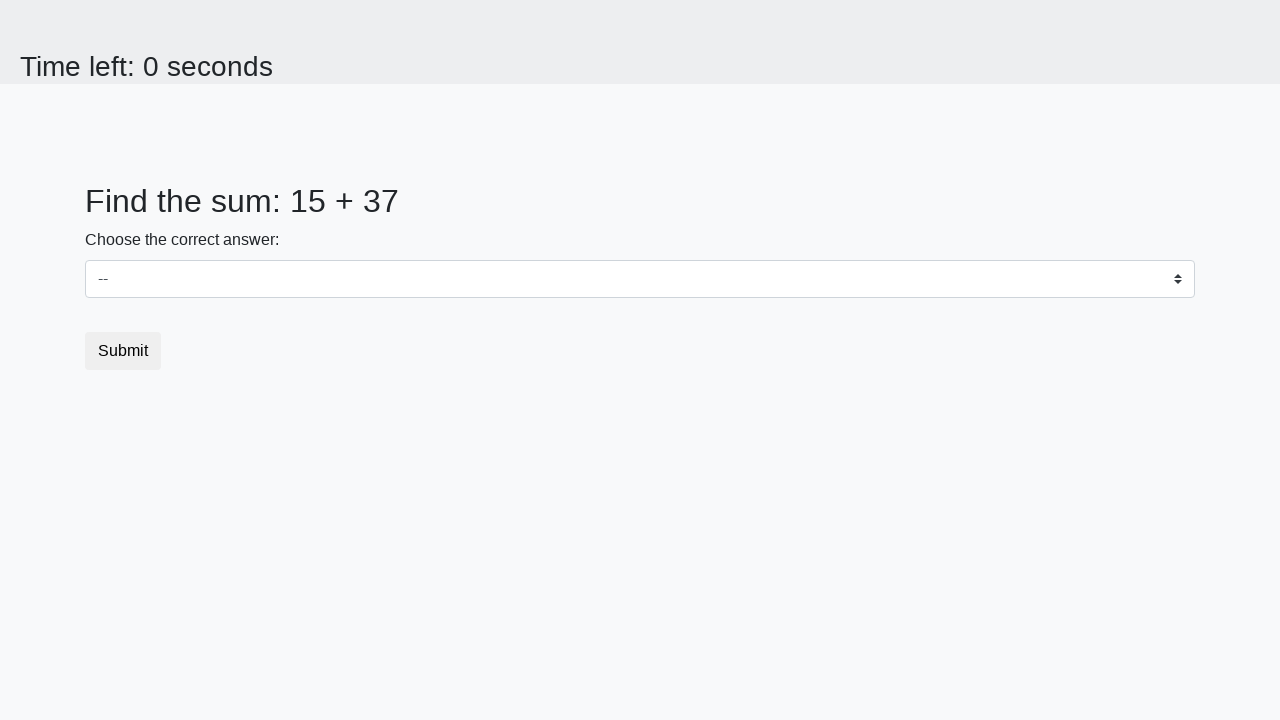

Read second number from page element #num2
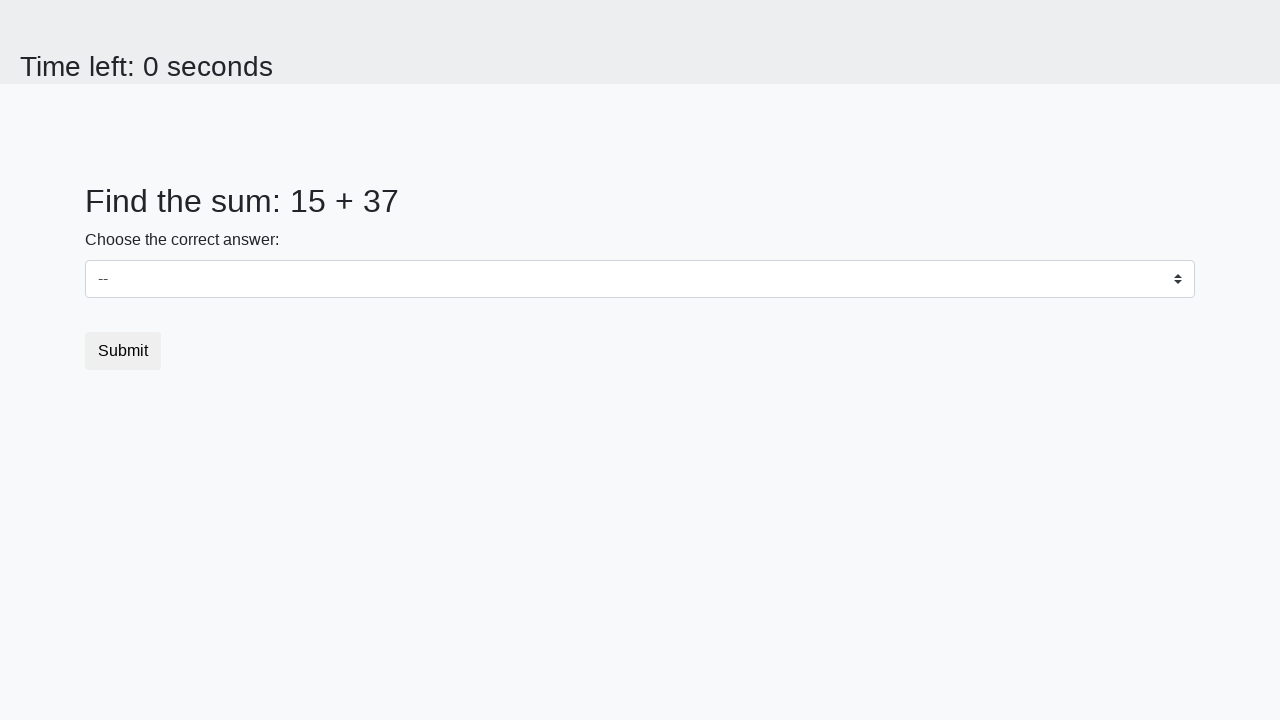

Calculated sum: 15 + 37 = 52
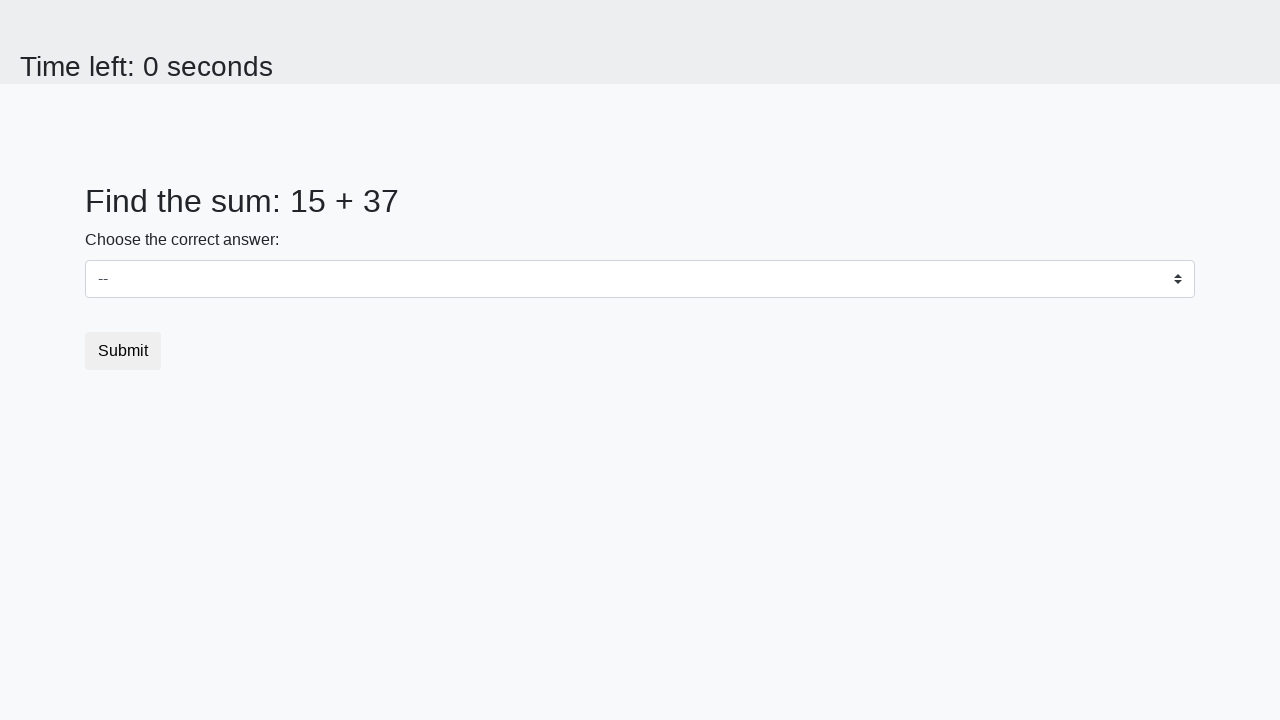

Selected value 52 from dropdown menu on select
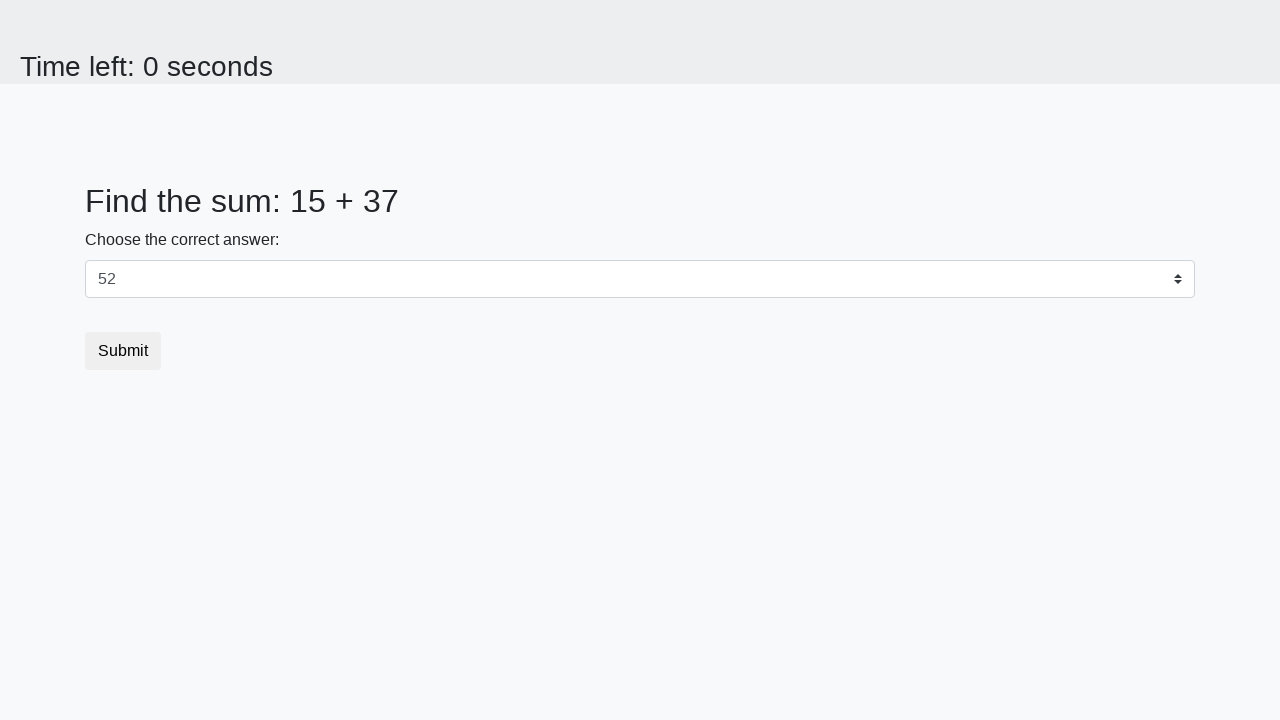

Clicked submit button at (123, 351) on button.btn
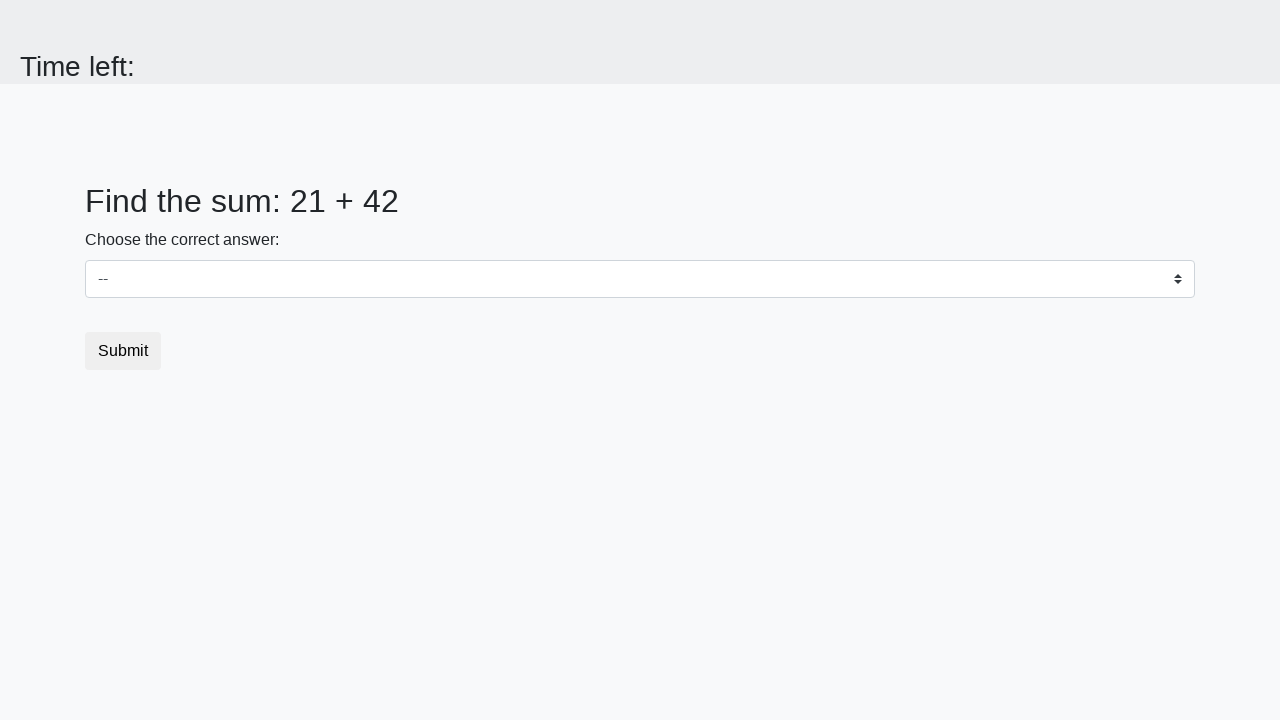

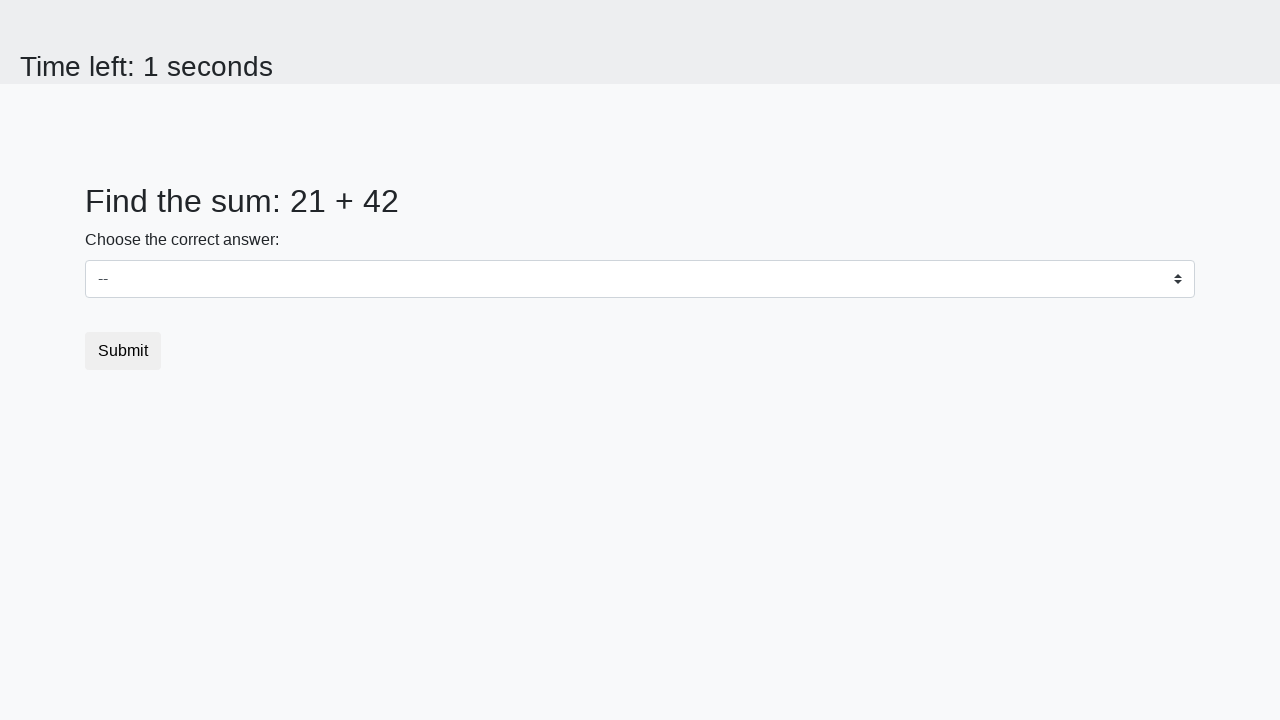